Tests country dropdown by selecting "India" and verifying the selection

Starting URL: https://letcode.in/test

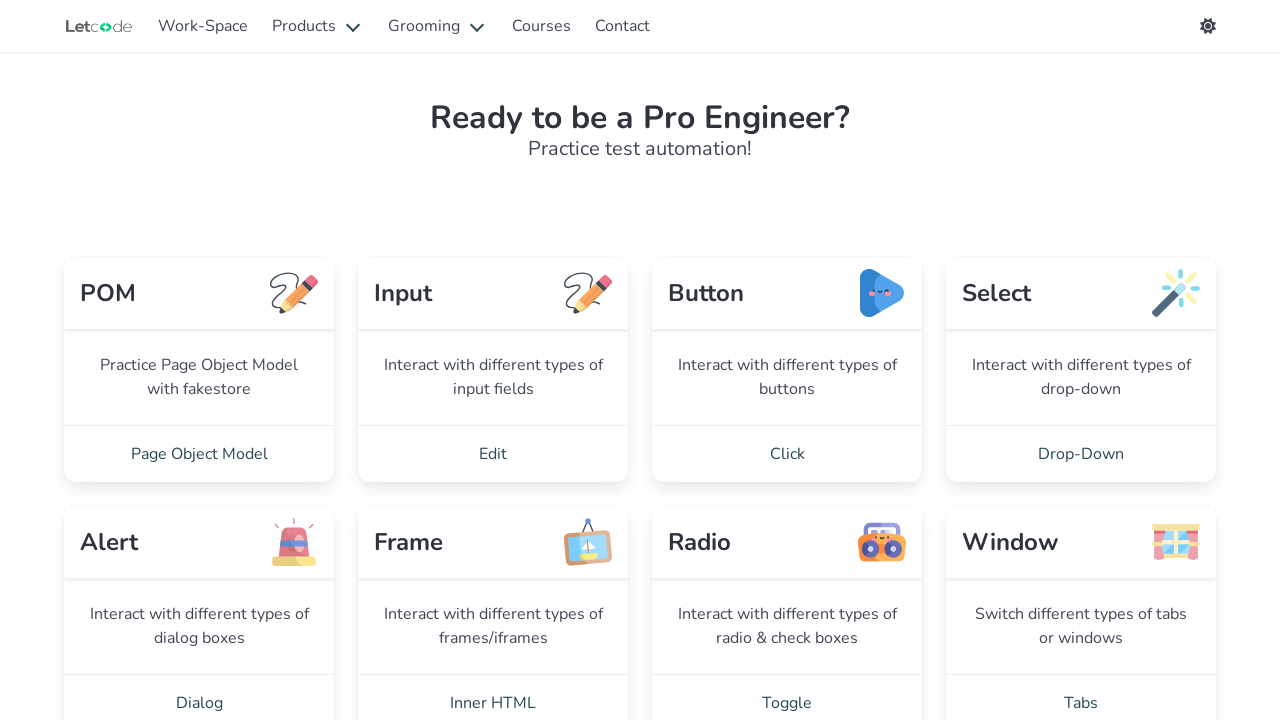

Clicked on 'Drop-Down' link to navigate to dropdown page at (1081, 454) on internal:role=link[name="Drop-Down"i]
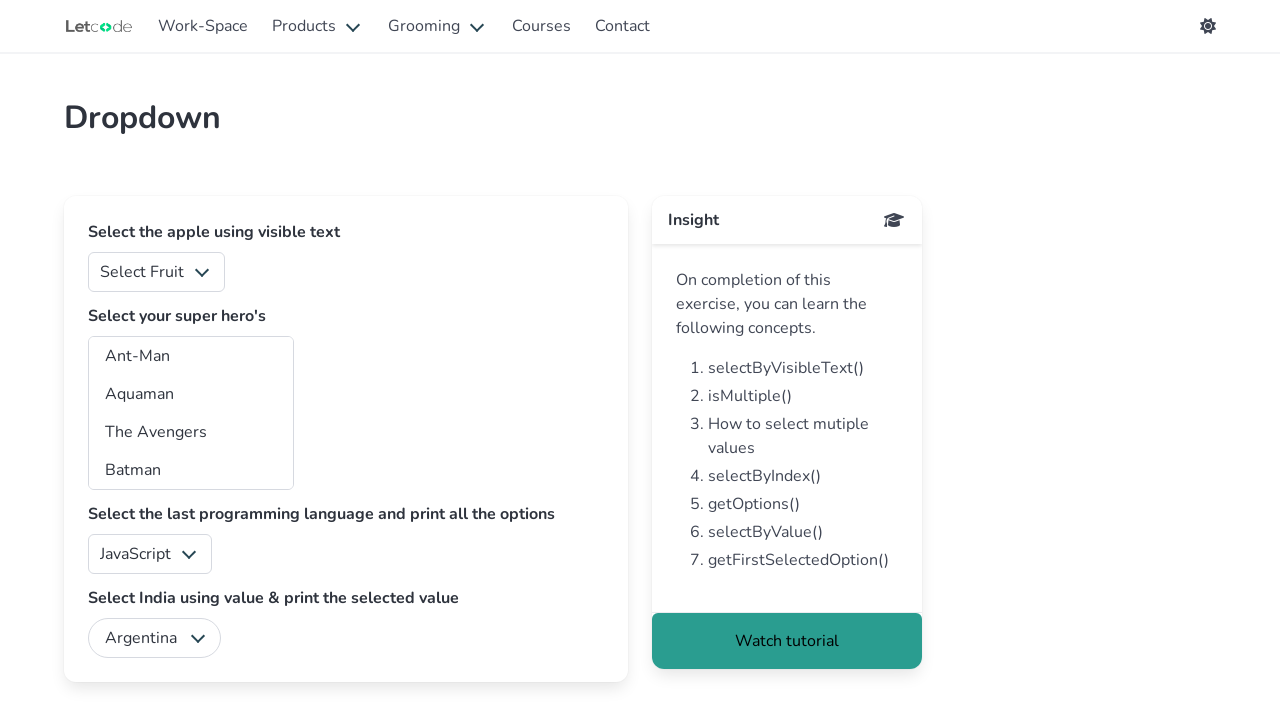

Selected 'India' option from country dropdown using value on #country
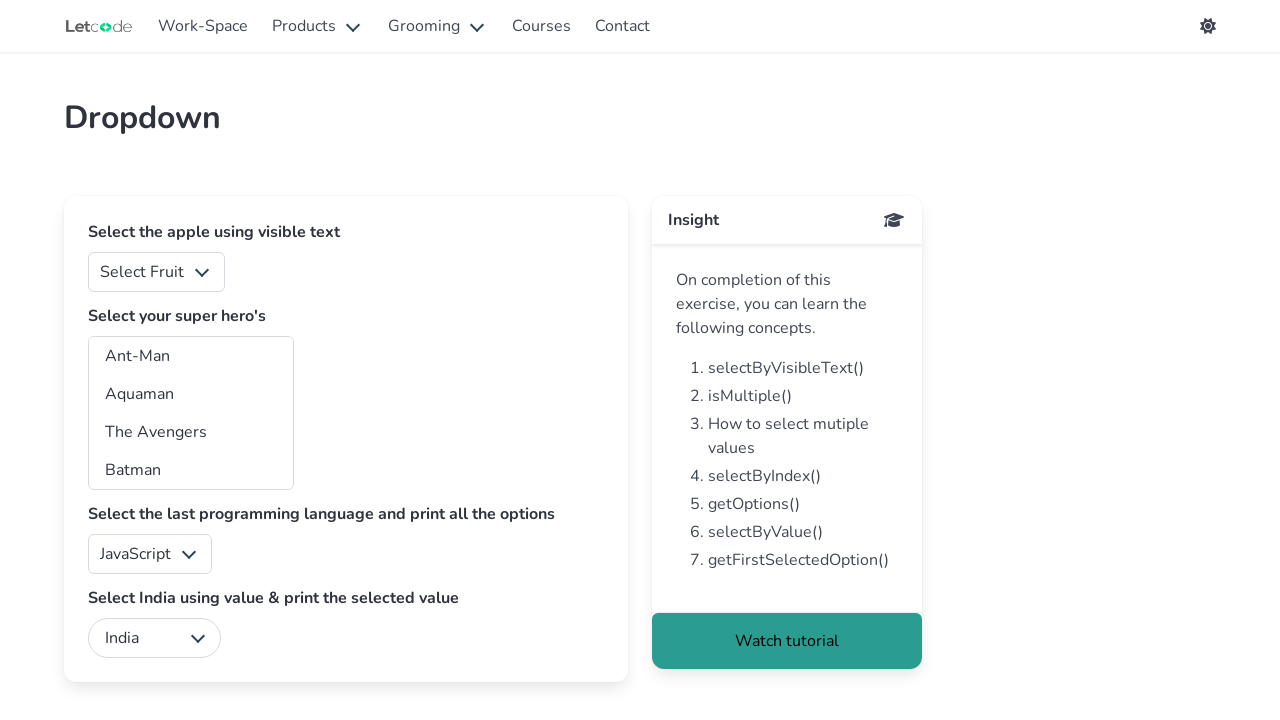

Waited for selection to complete
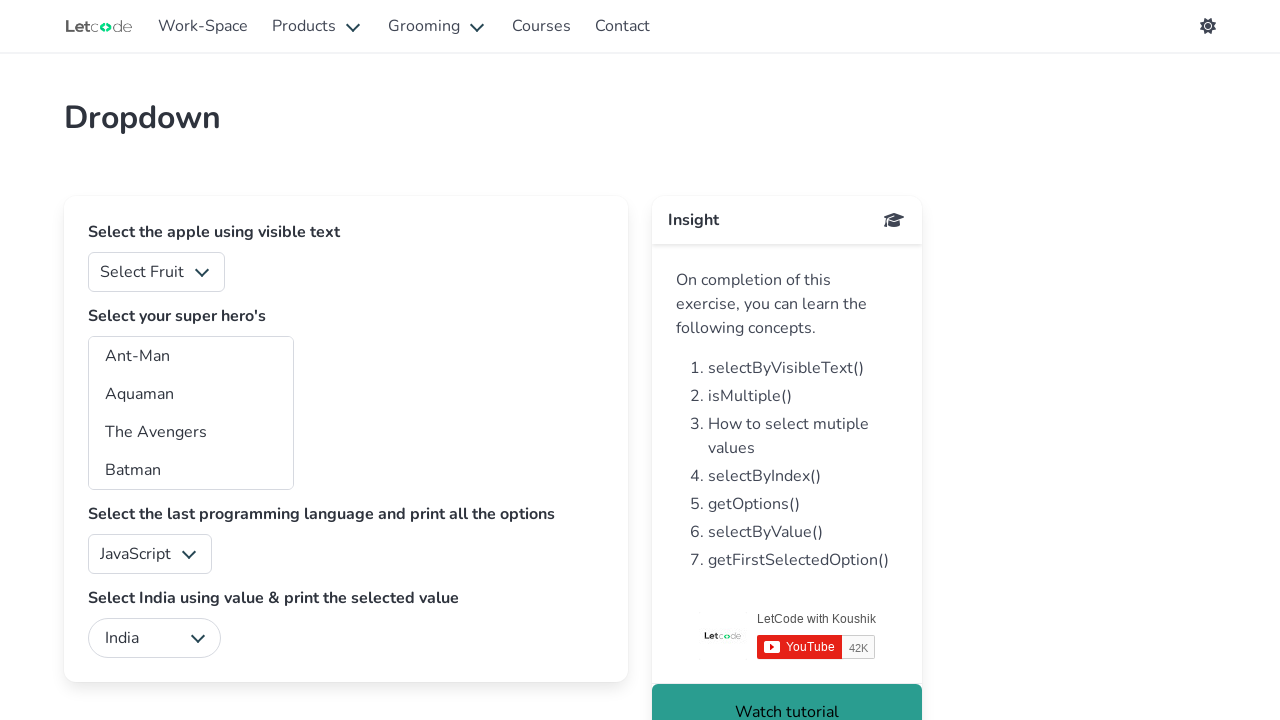

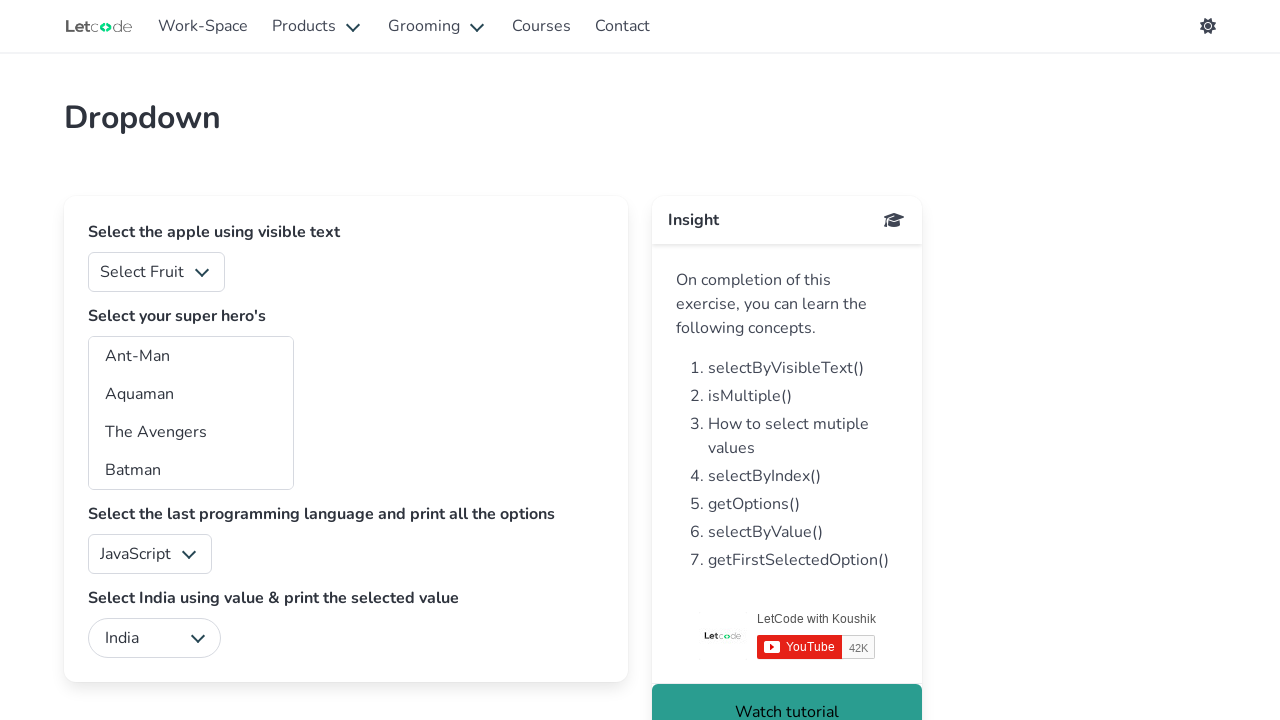